Tests page scrolling functionality by scrolling to the bottom of the page and back to the top

Starting URL: https://testautomationpractice.blogspot.com/

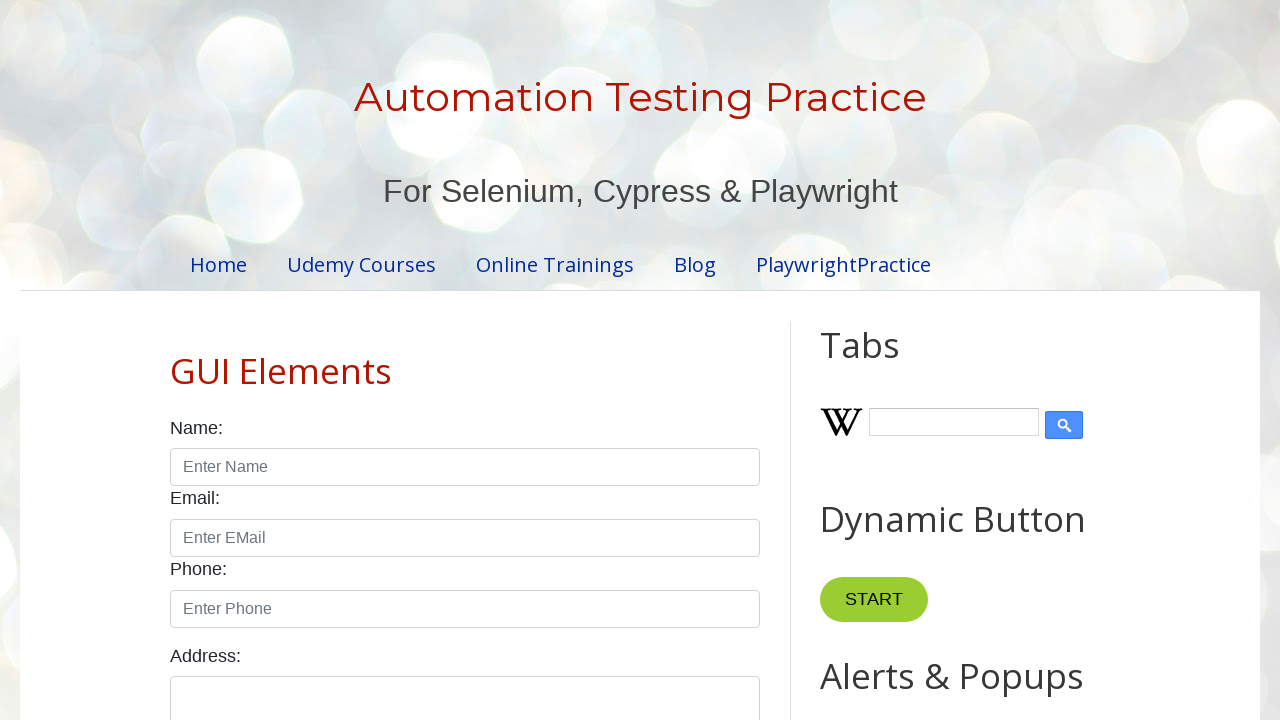

Scrolled down to the bottom of the page
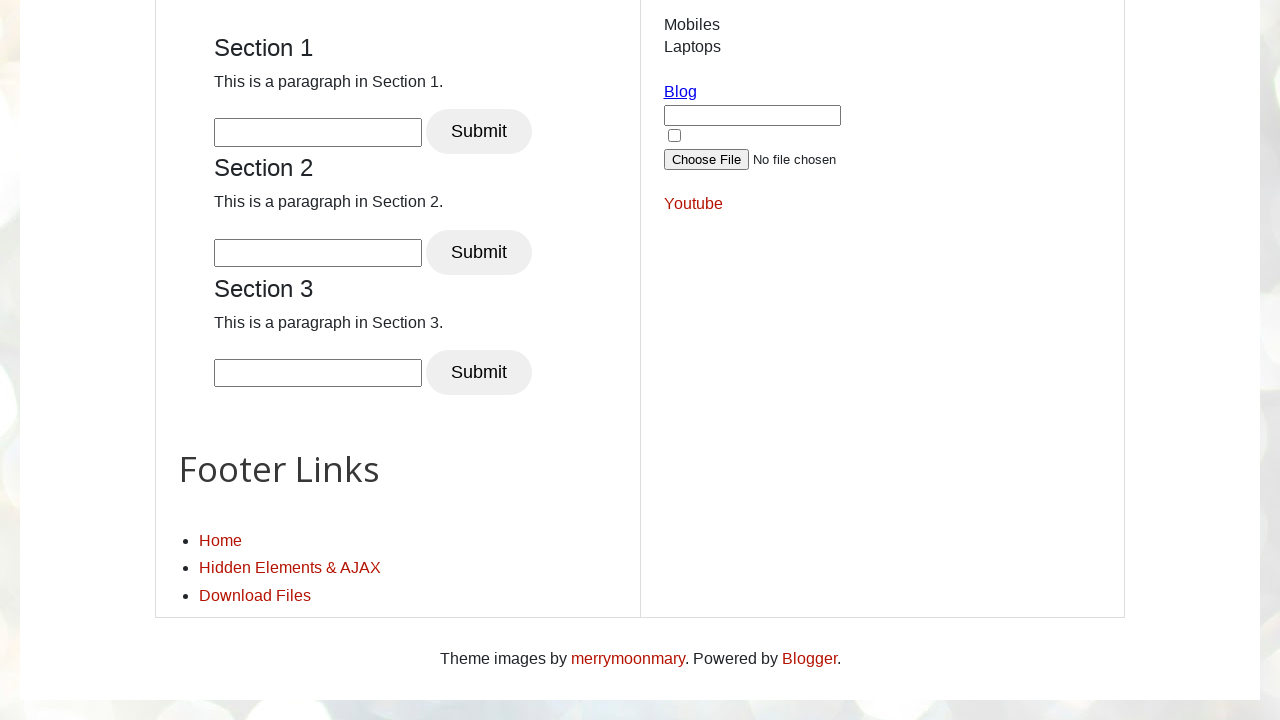

Retrieved scroll position after scrolling down: 3362
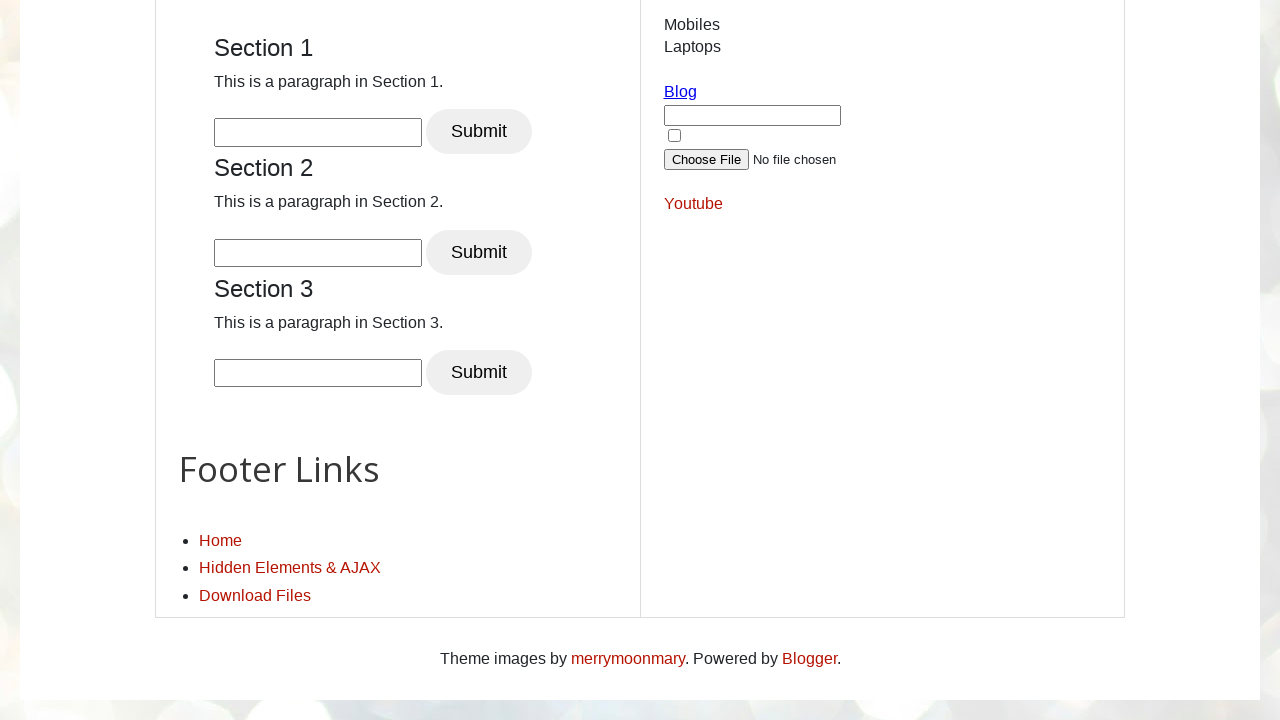

Scrolled back up to the top of the page
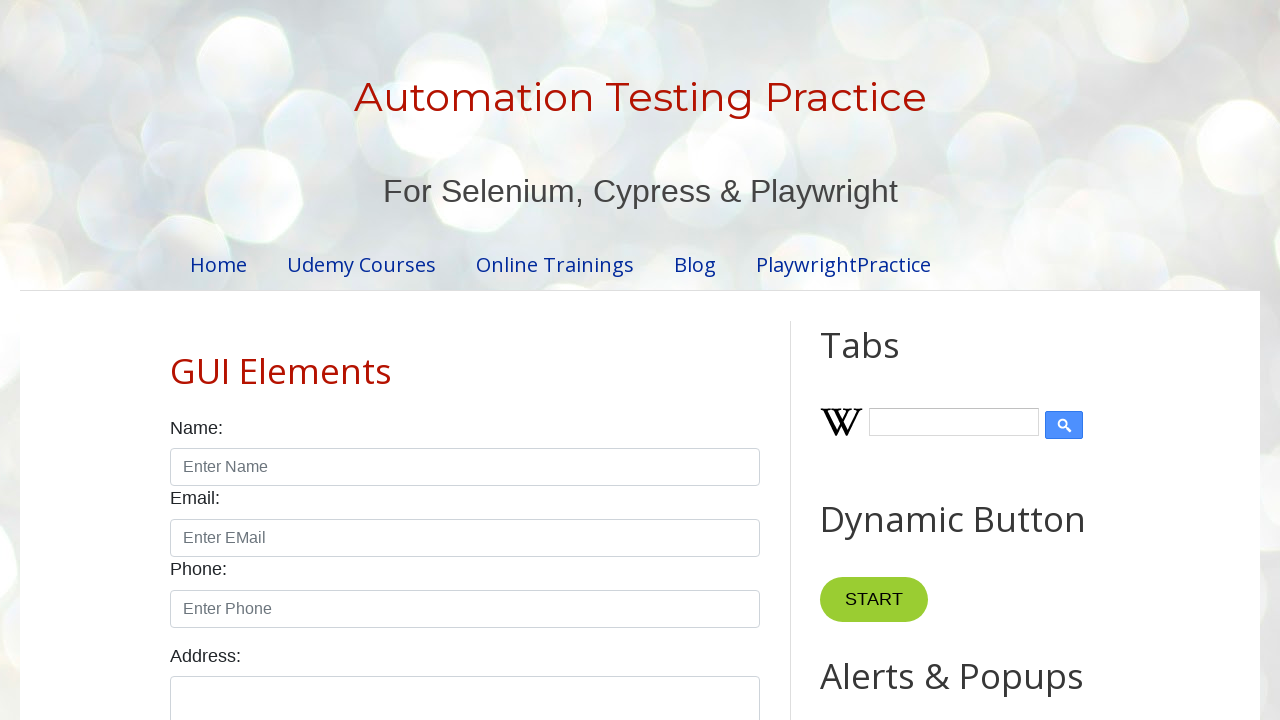

Retrieved final scroll position after scrolling to top: 0
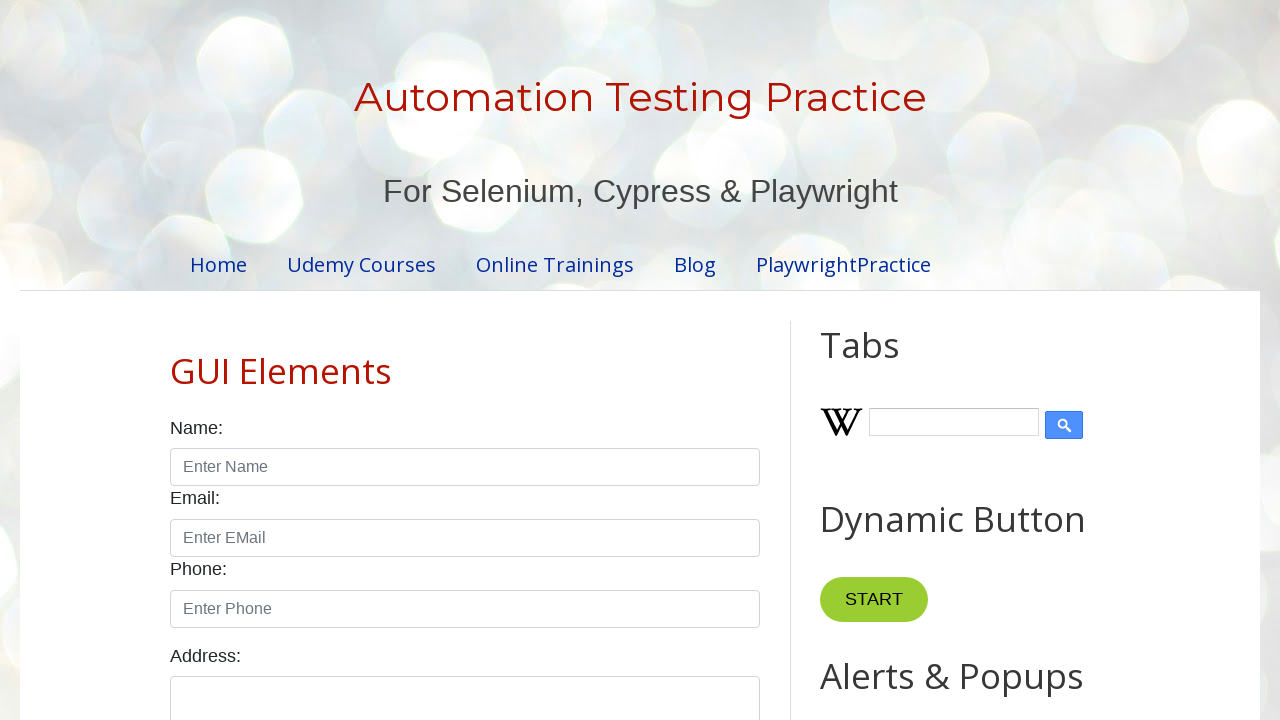

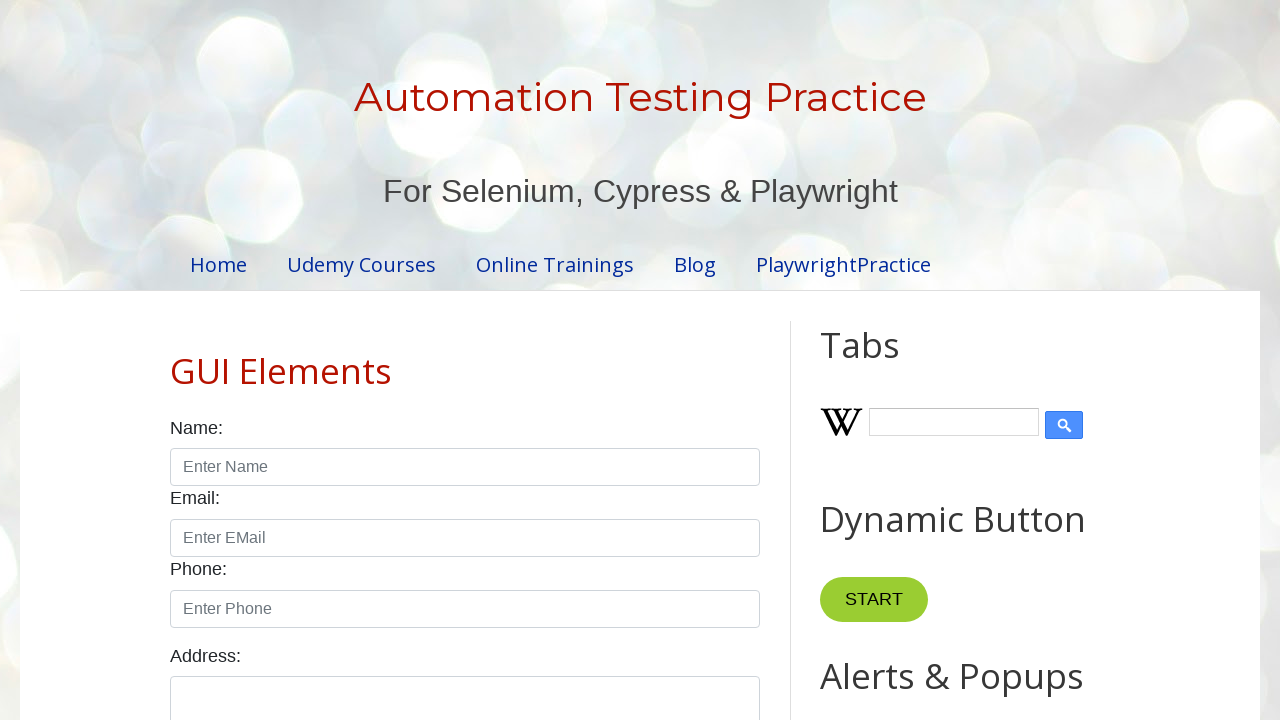